Tests handling of a JavaScript prompt alert by clicking a button, entering text into the prompt, and accepting it

Starting URL: https://demoqa.com/alerts

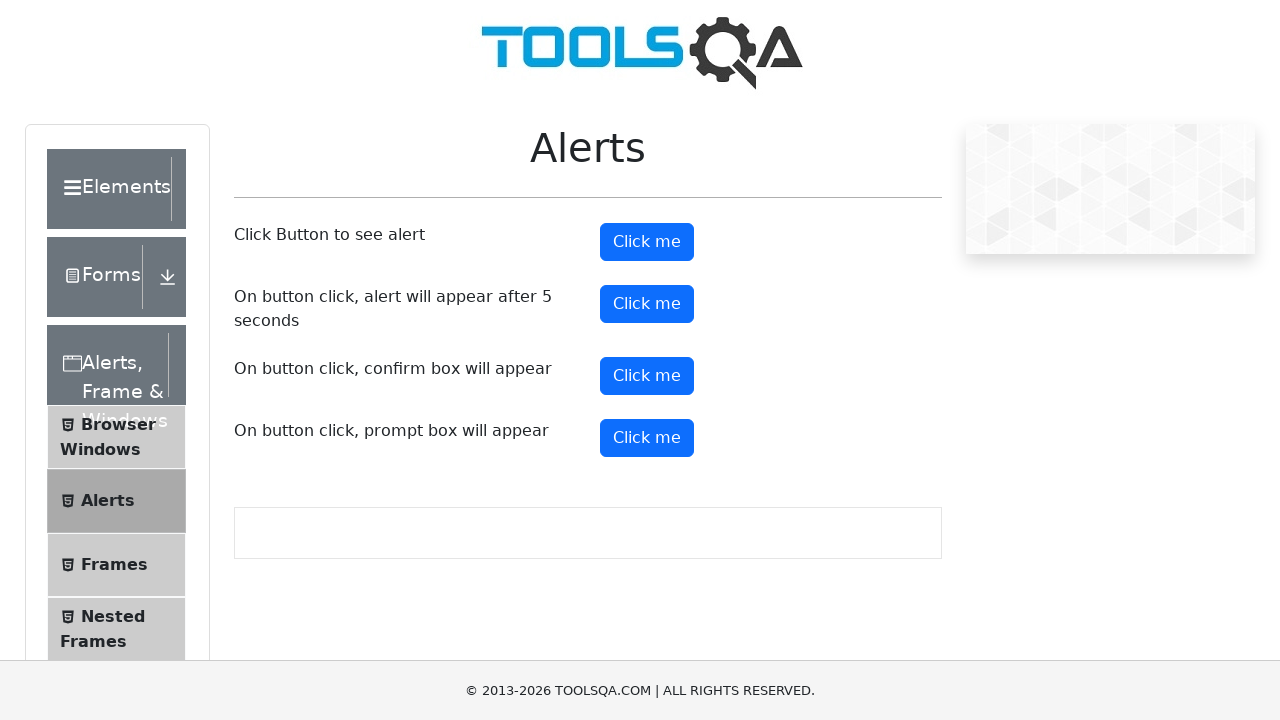

Set up dialog handler to accept prompt with text 'Testing'
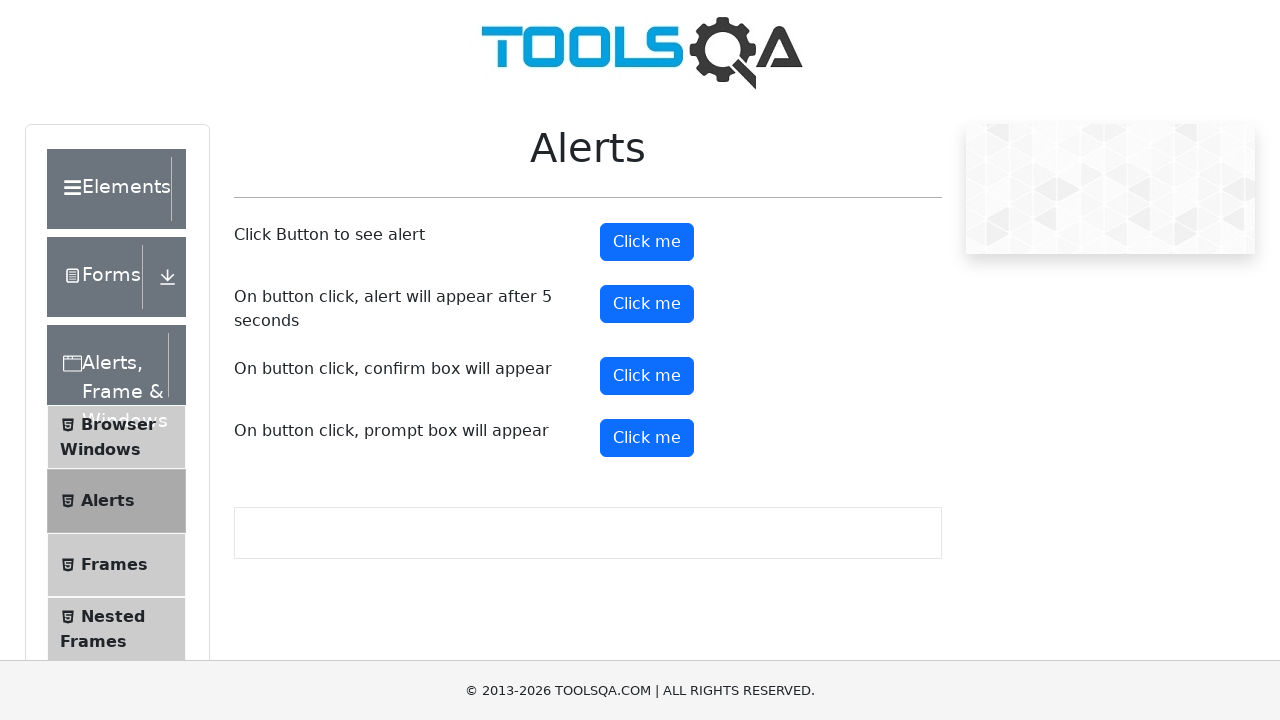

Clicked prompt button via JavaScript executor
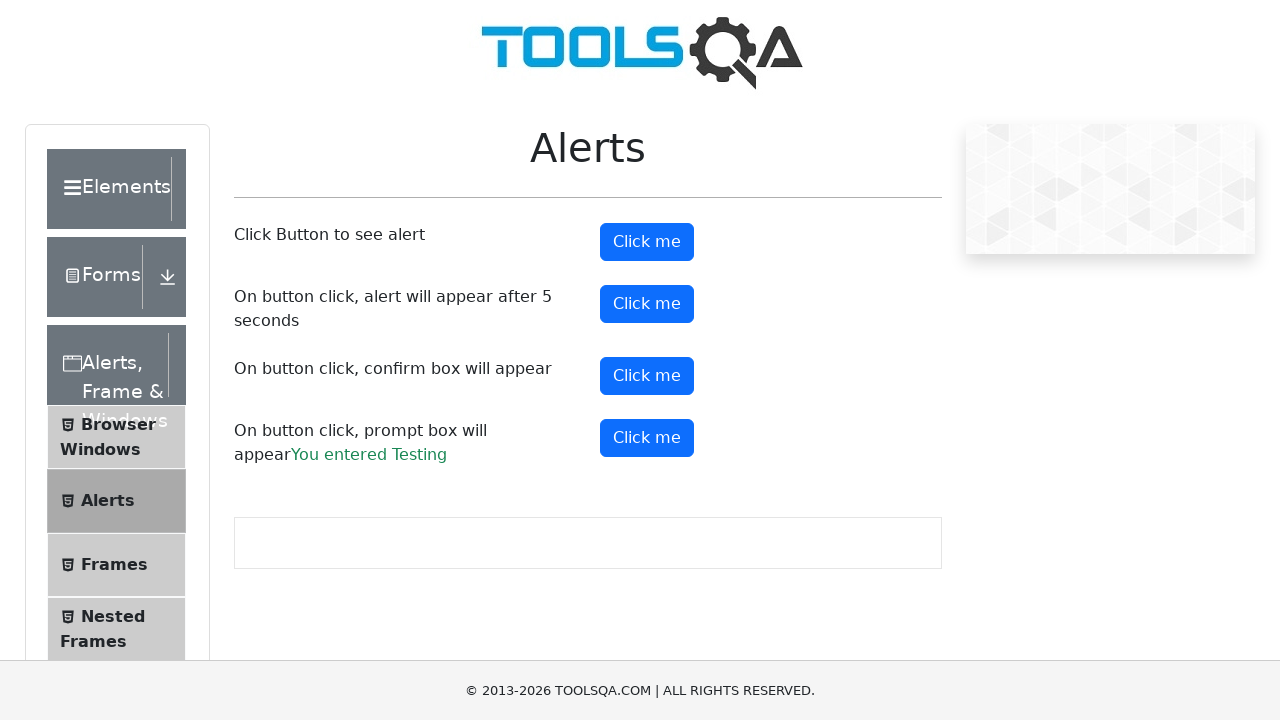

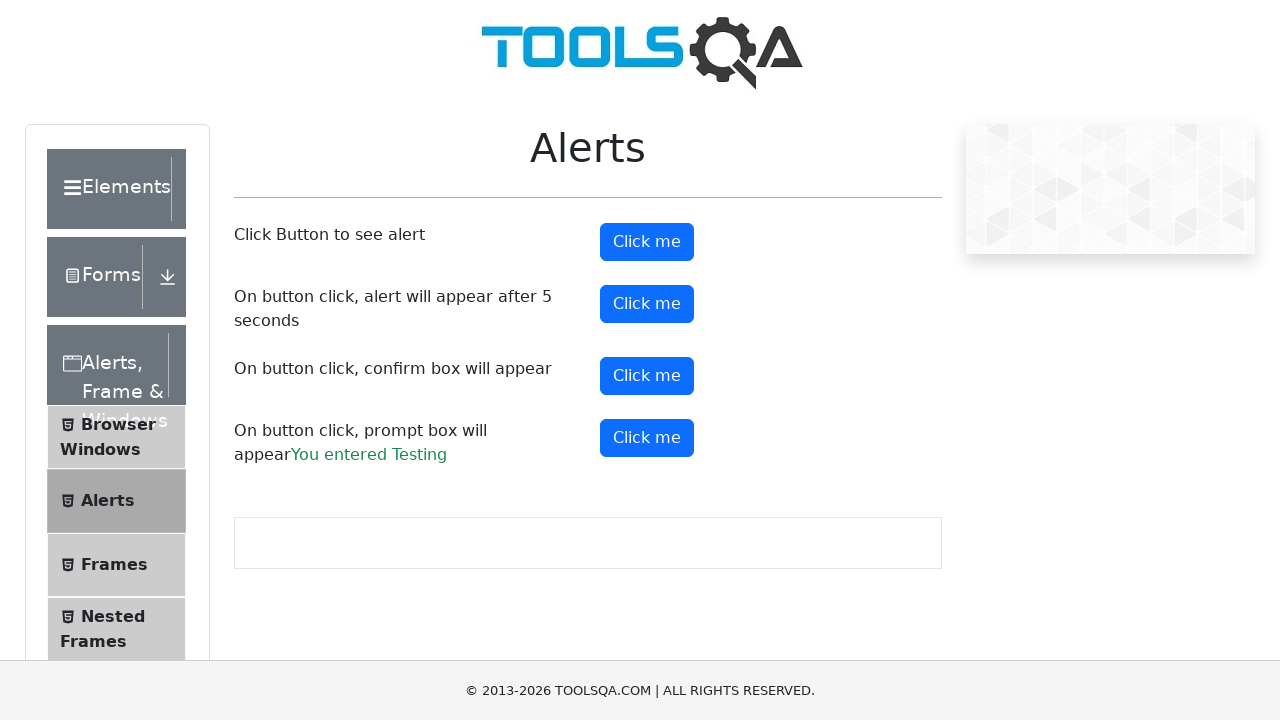